Tests scrolling functionality by navigating to Dream11 website and scrolling to the top of the page using JavaScript execution

Starting URL: https://www.dream11.com/

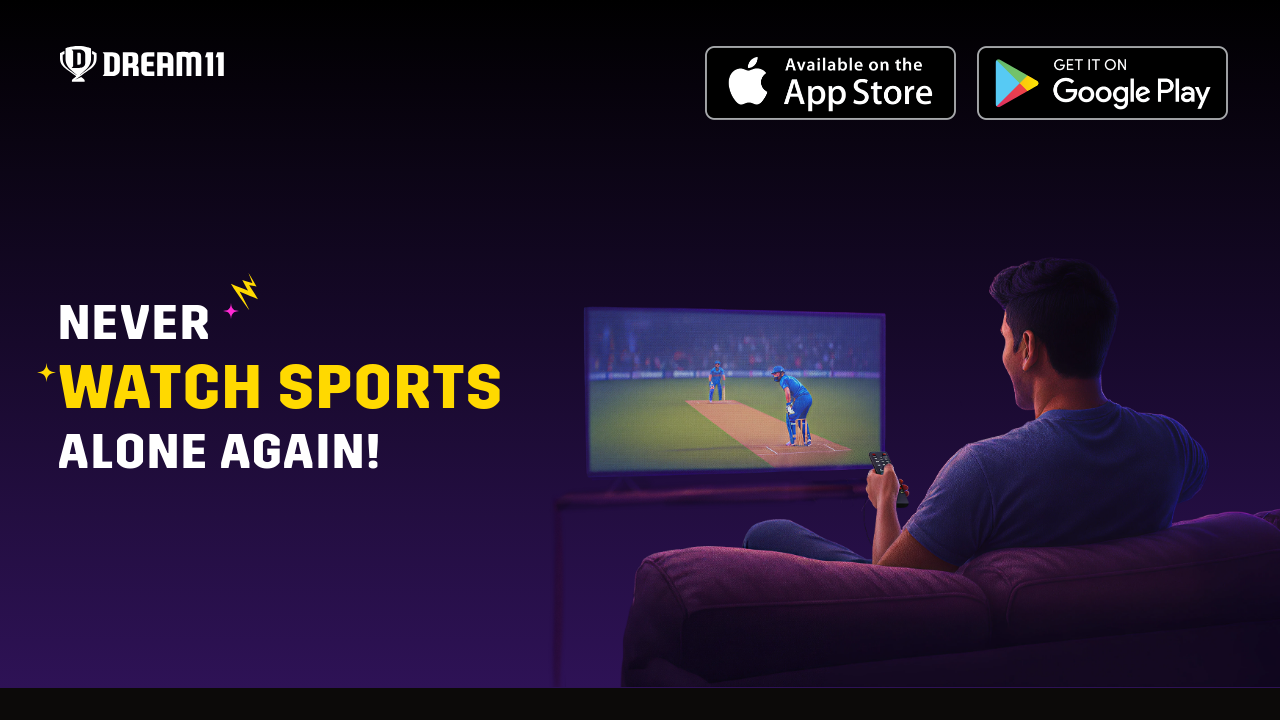

Navigated to Dream11 website
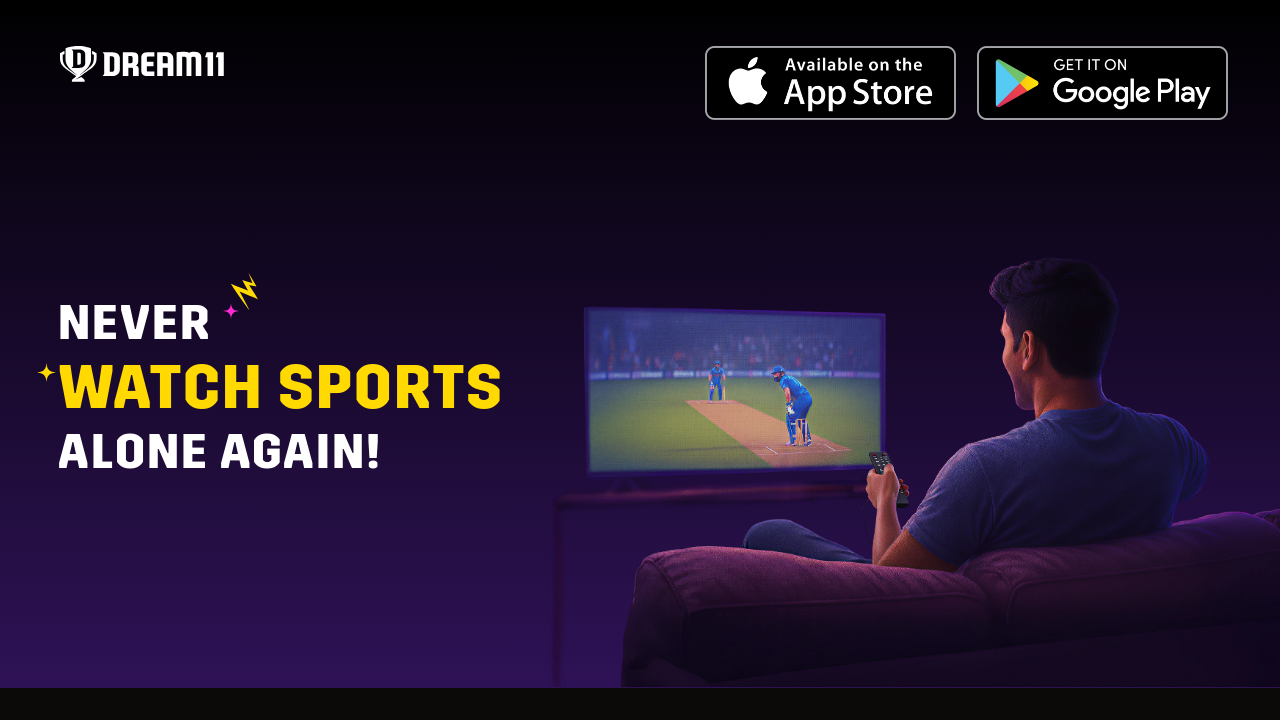

Scrolled to the top of the page using JavaScript
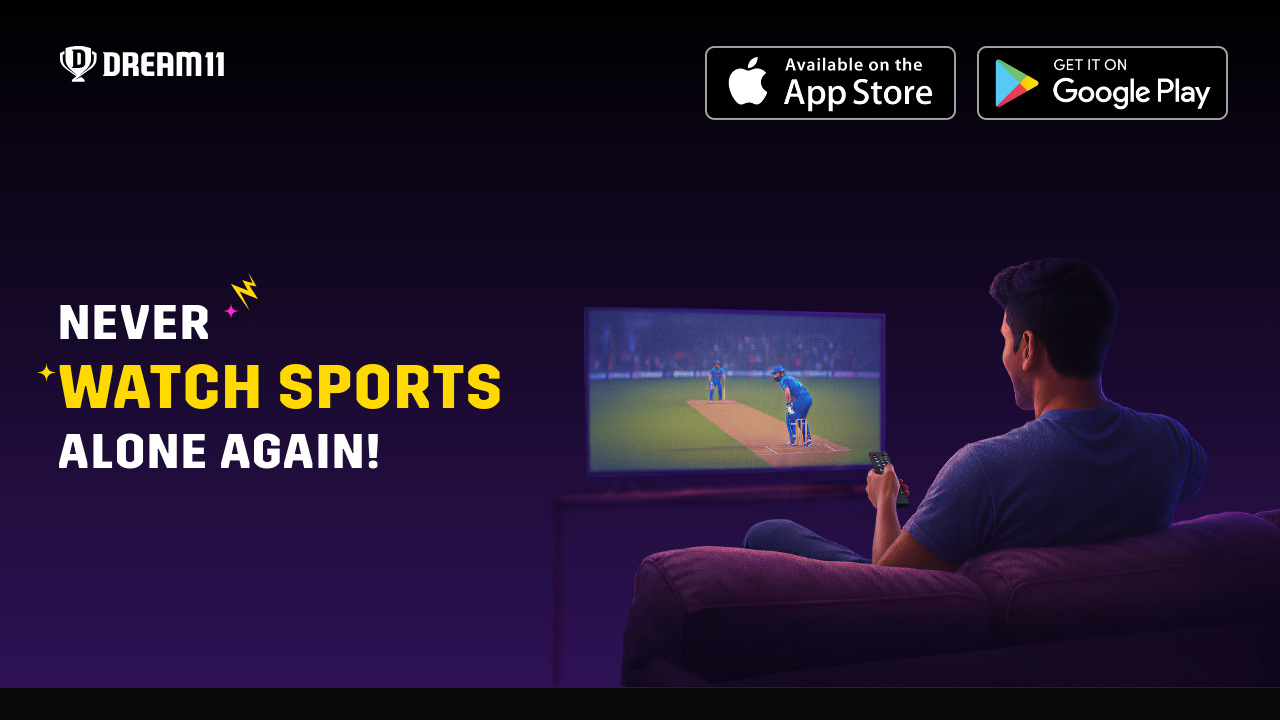

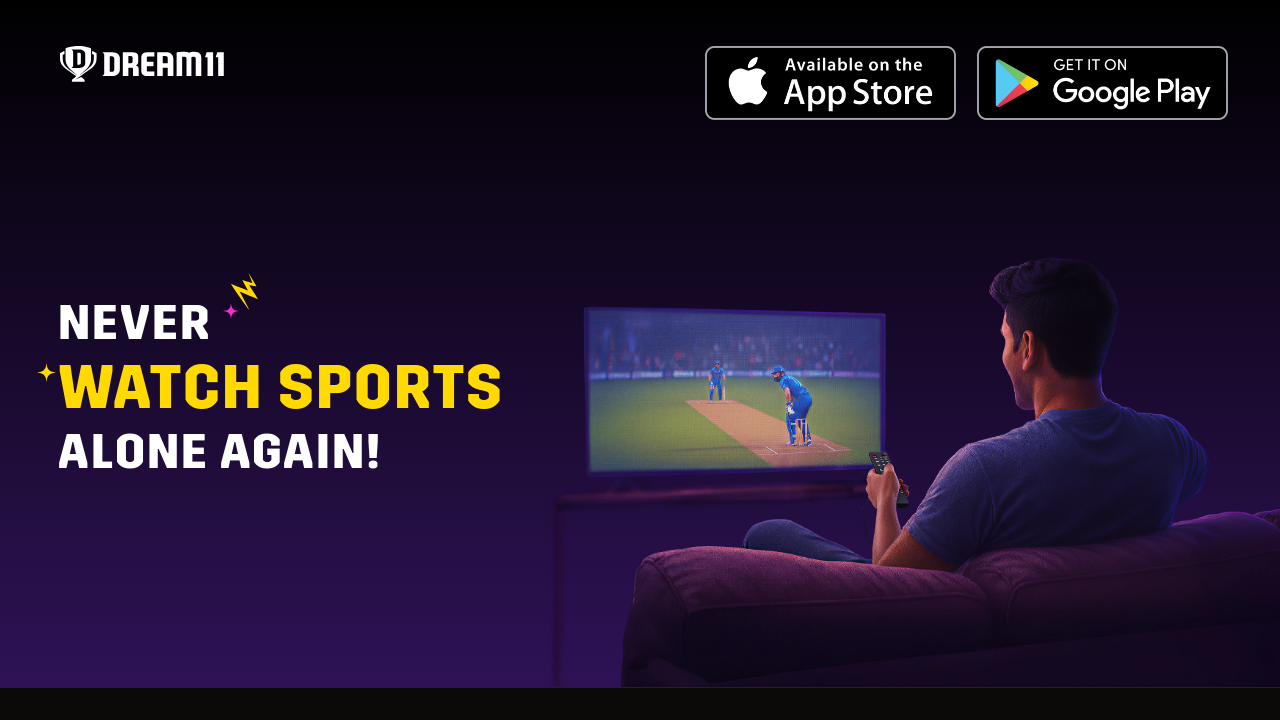